Tests dynamic content loading by clicking Start button and waiting for the loading indicator to disappear before verifying Hello World text.

Starting URL: https://the-internet.herokuapp.com/dynamic_loading/1

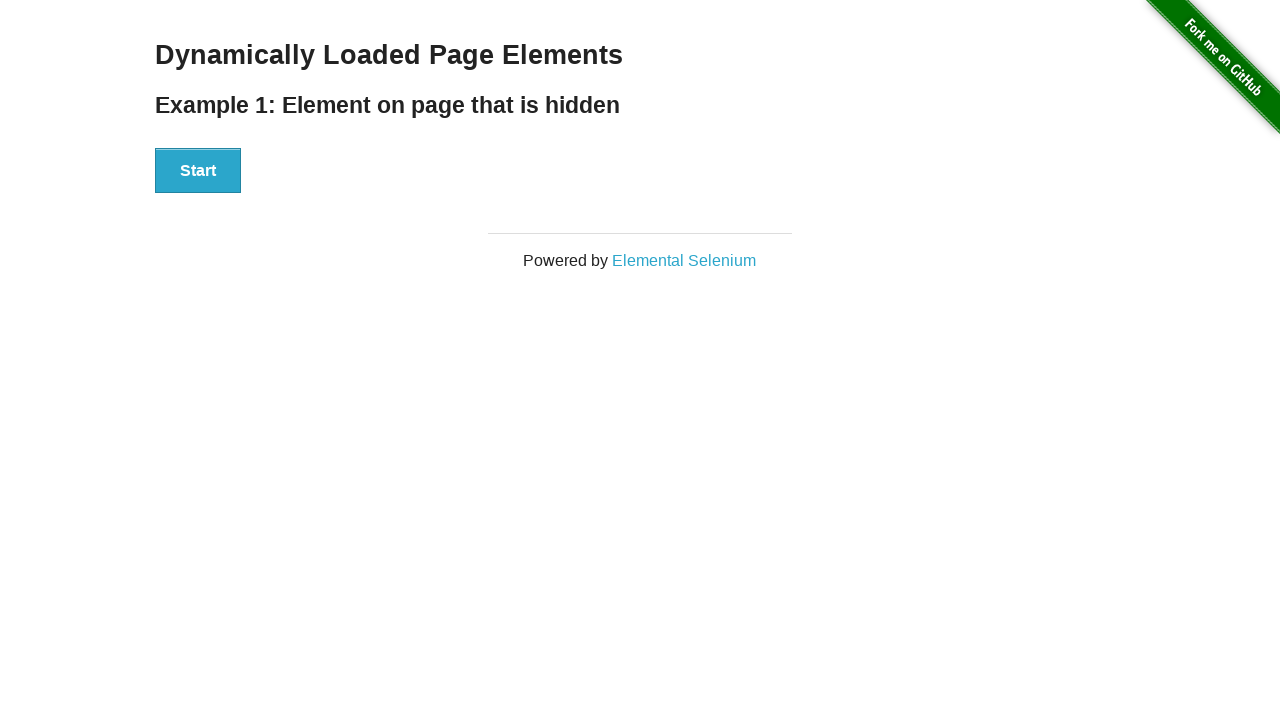

Clicked Start button to trigger dynamic loading at (198, 171) on xpath=//*[@id='start']/button
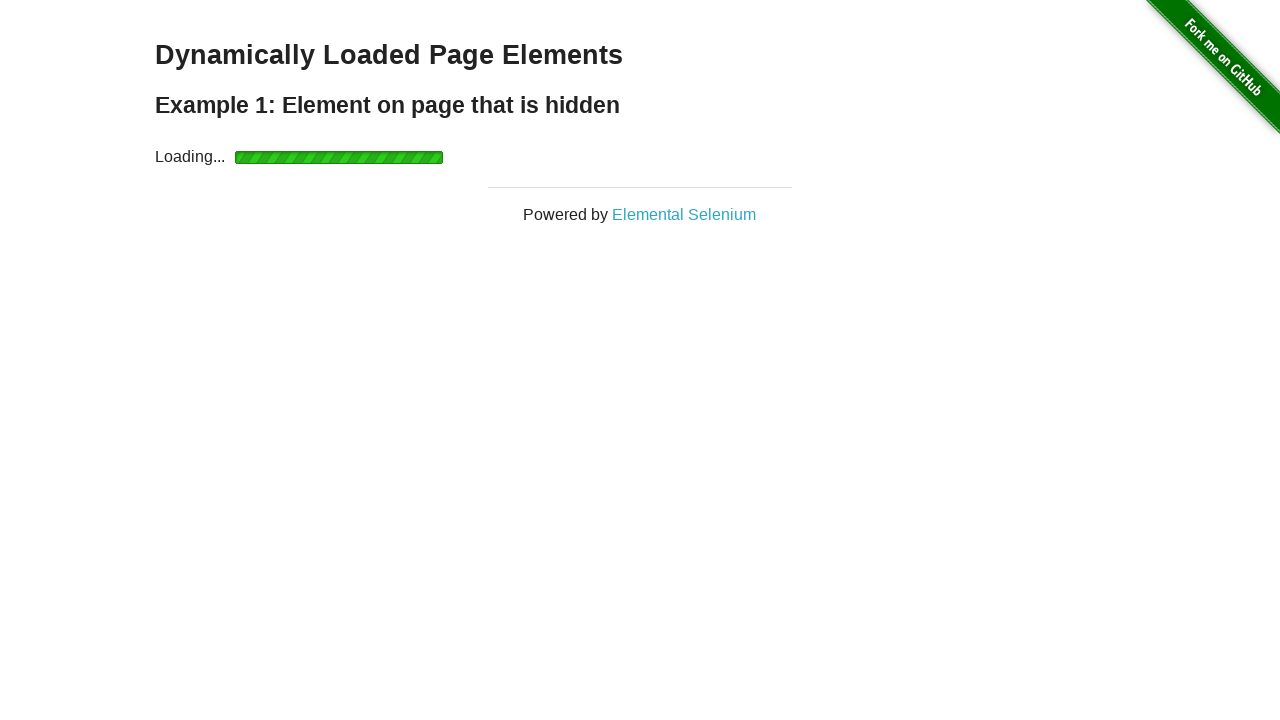

Loading indicator disappeared
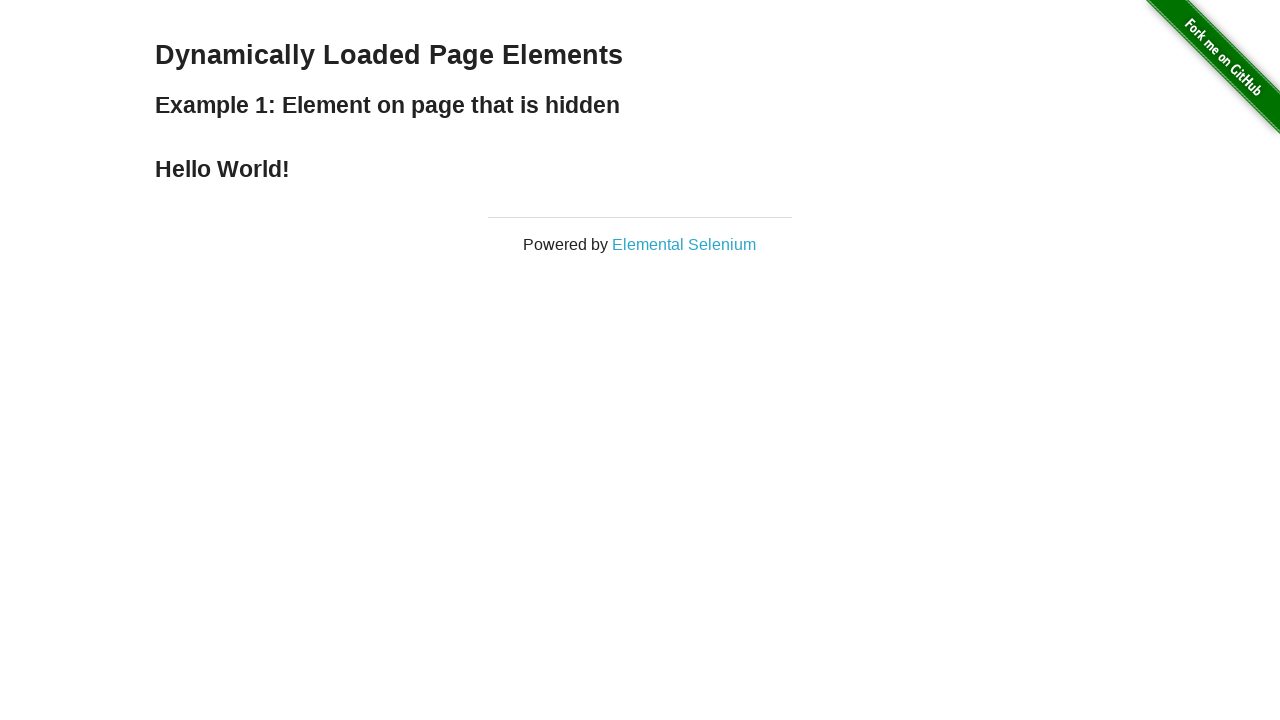

Located Hello World text element
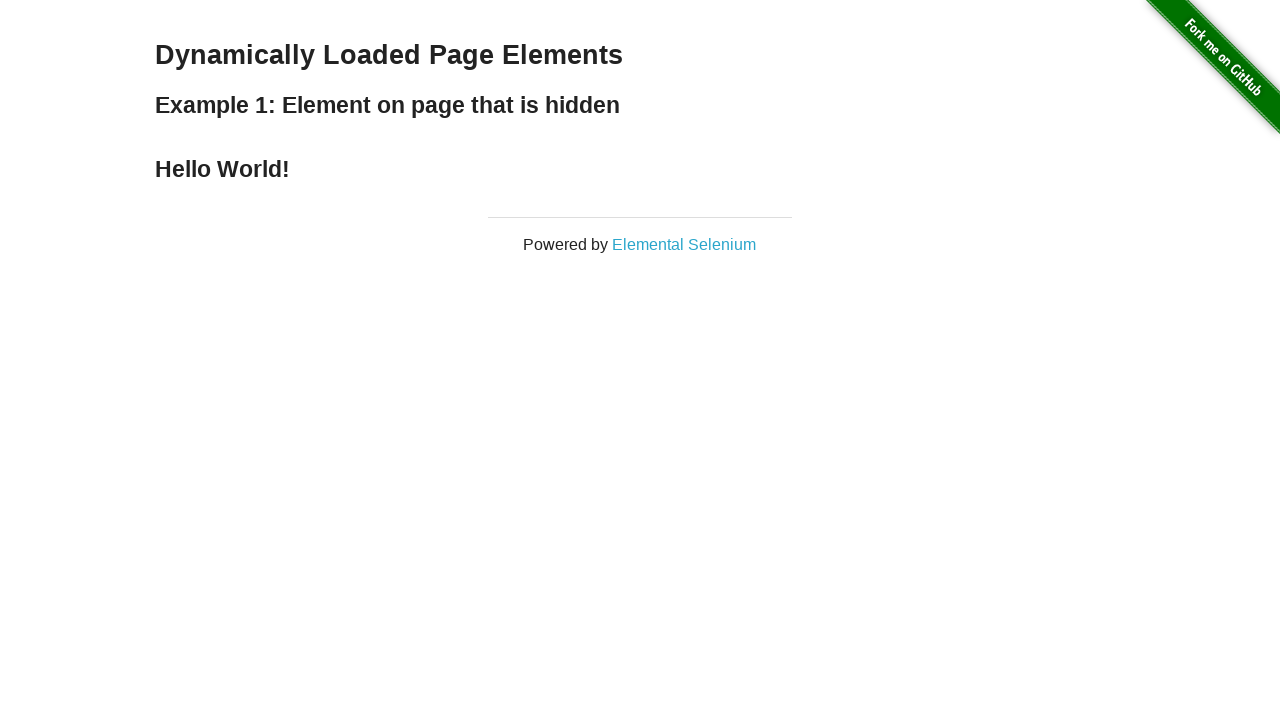

Verified Hello World text content is correct
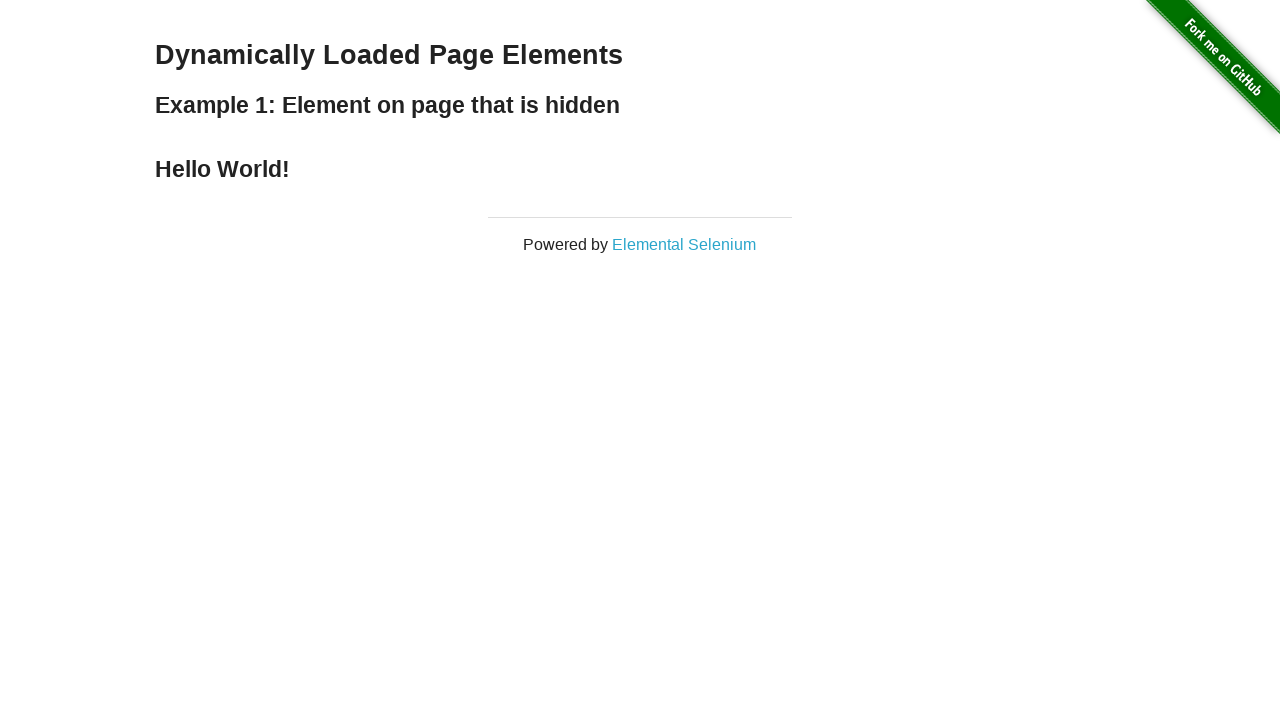

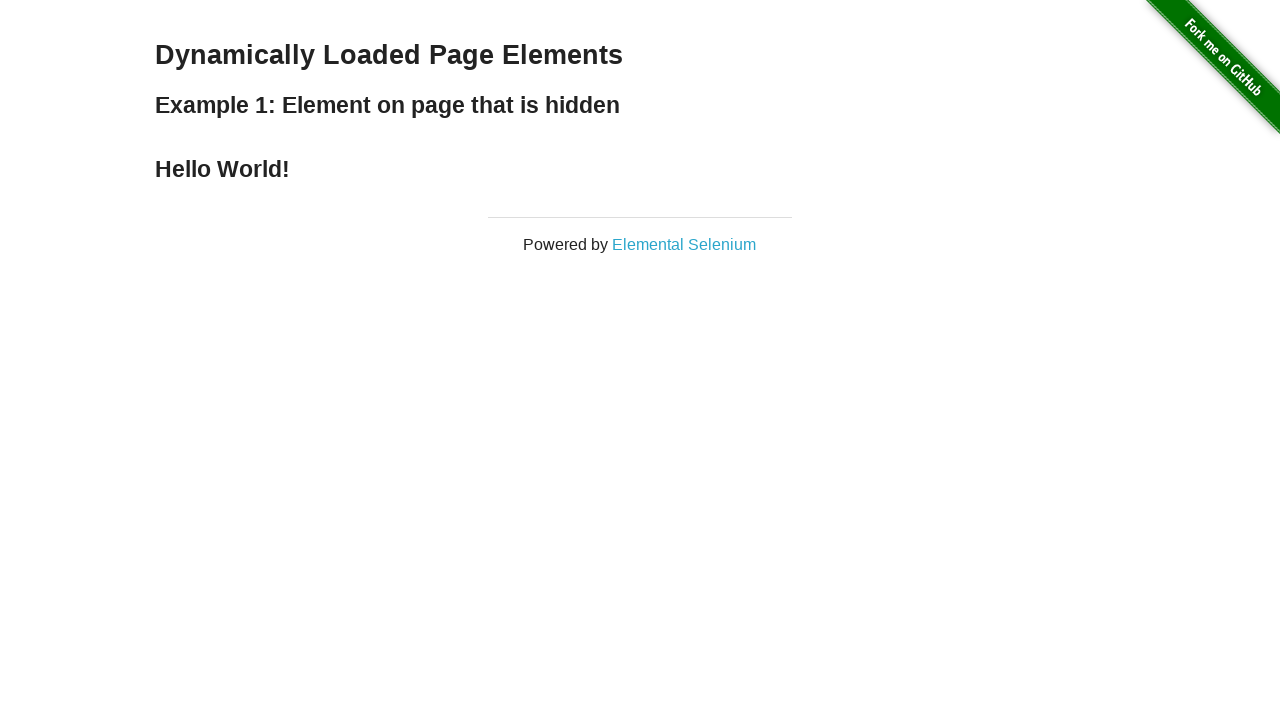